Tests that entering text instead of a number displays the correct error message "Please enter a number"

Starting URL: https://acctabootcamp.github.io/site/tasks/enter_a_number

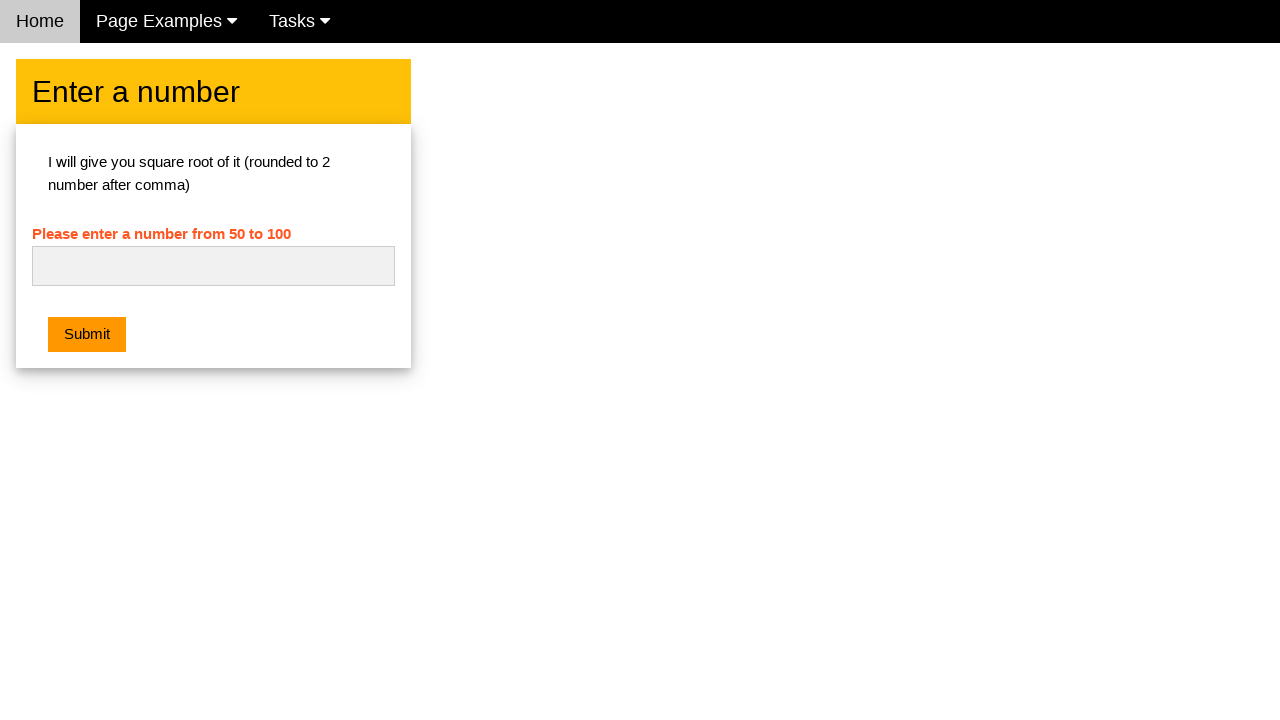

Navigated to enter_a_number task page
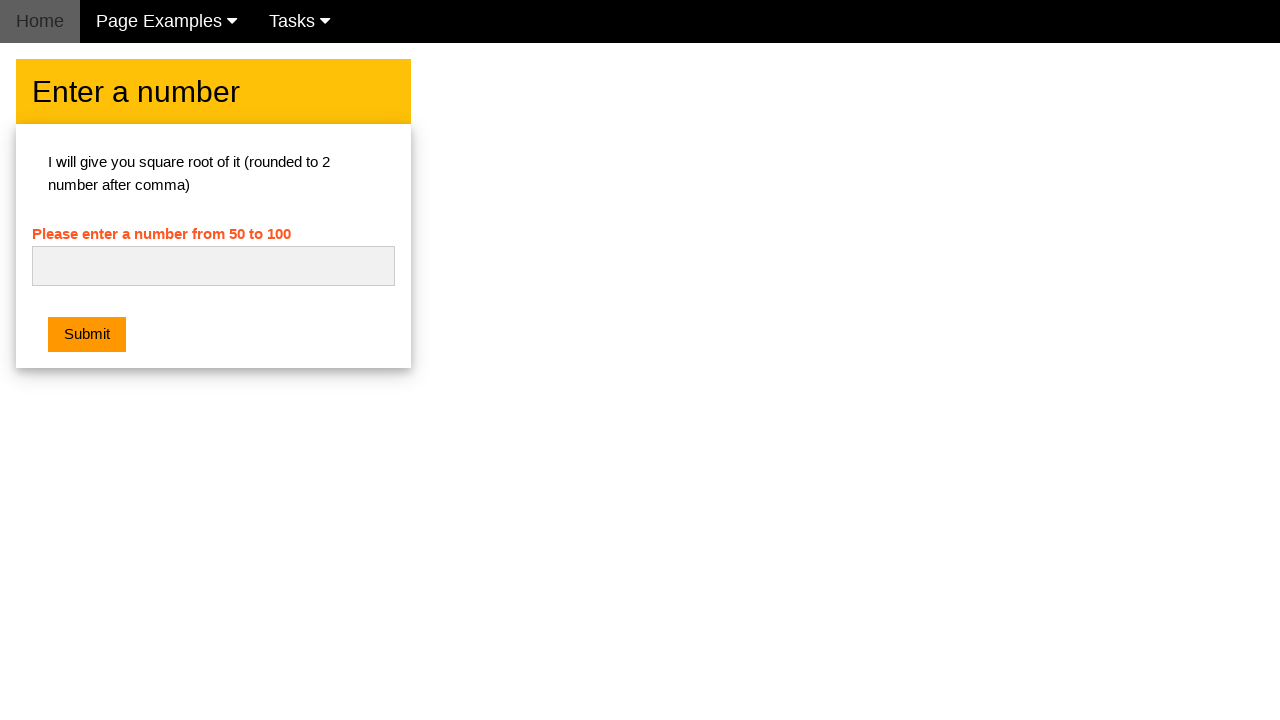

Cleared the number input field on #numb
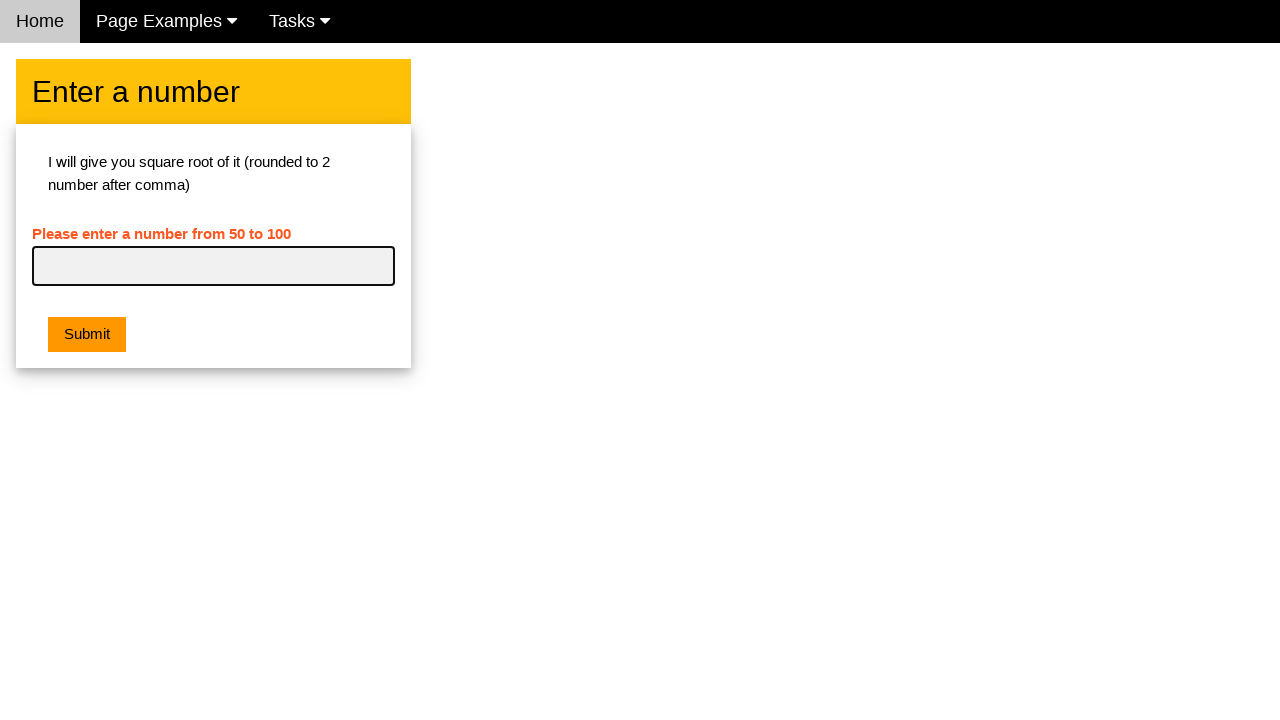

Entered text 'heeeeellooooo' instead of a number on #numb
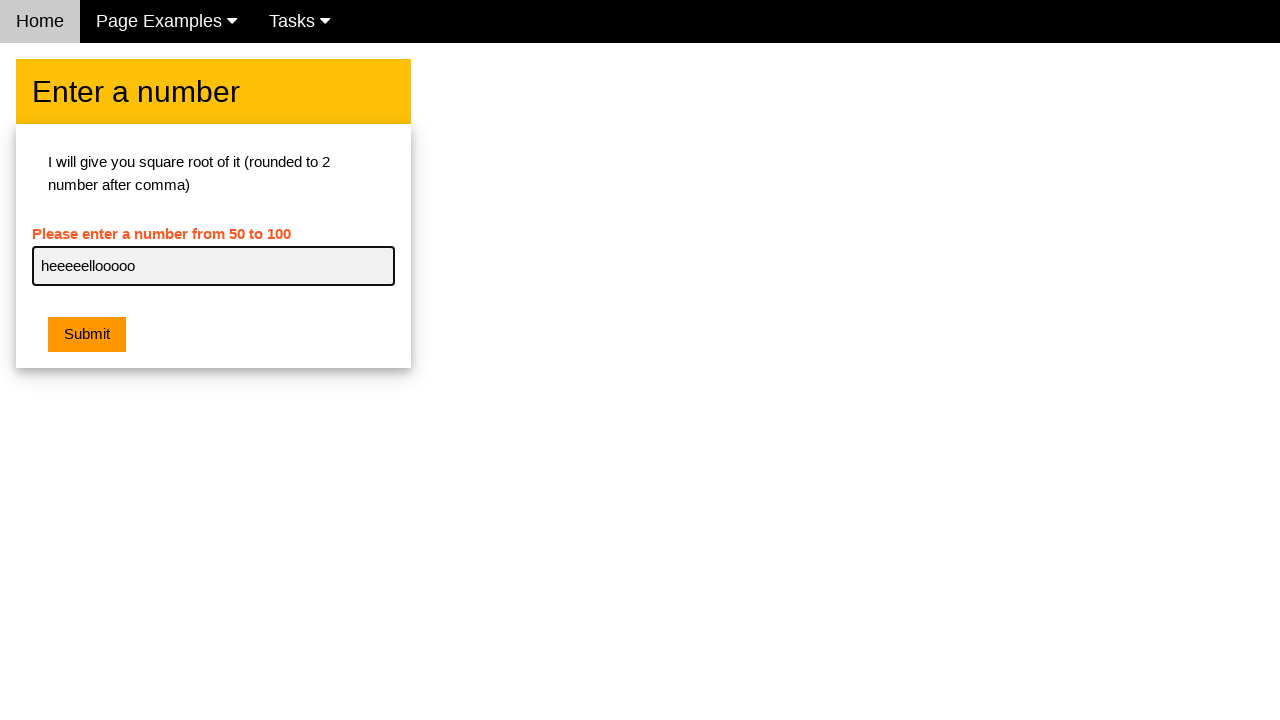

Clicked the submit button at (87, 335) on .w3-btn
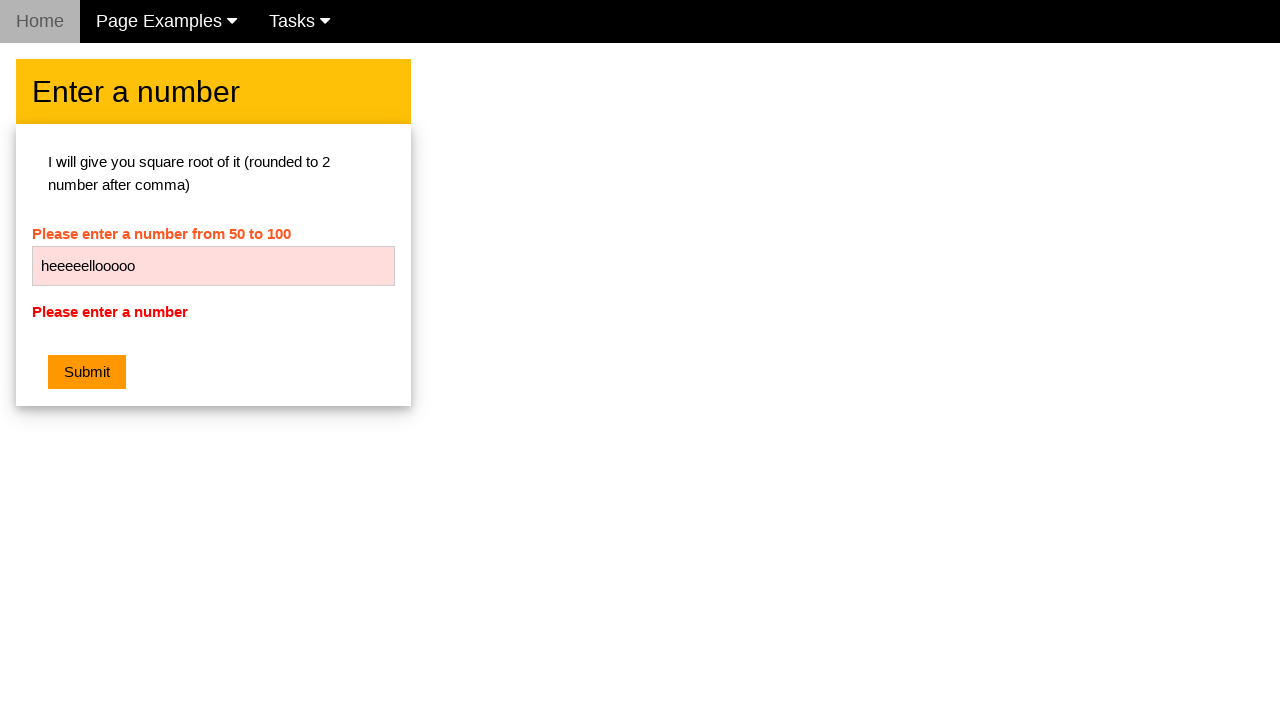

Error message became visible
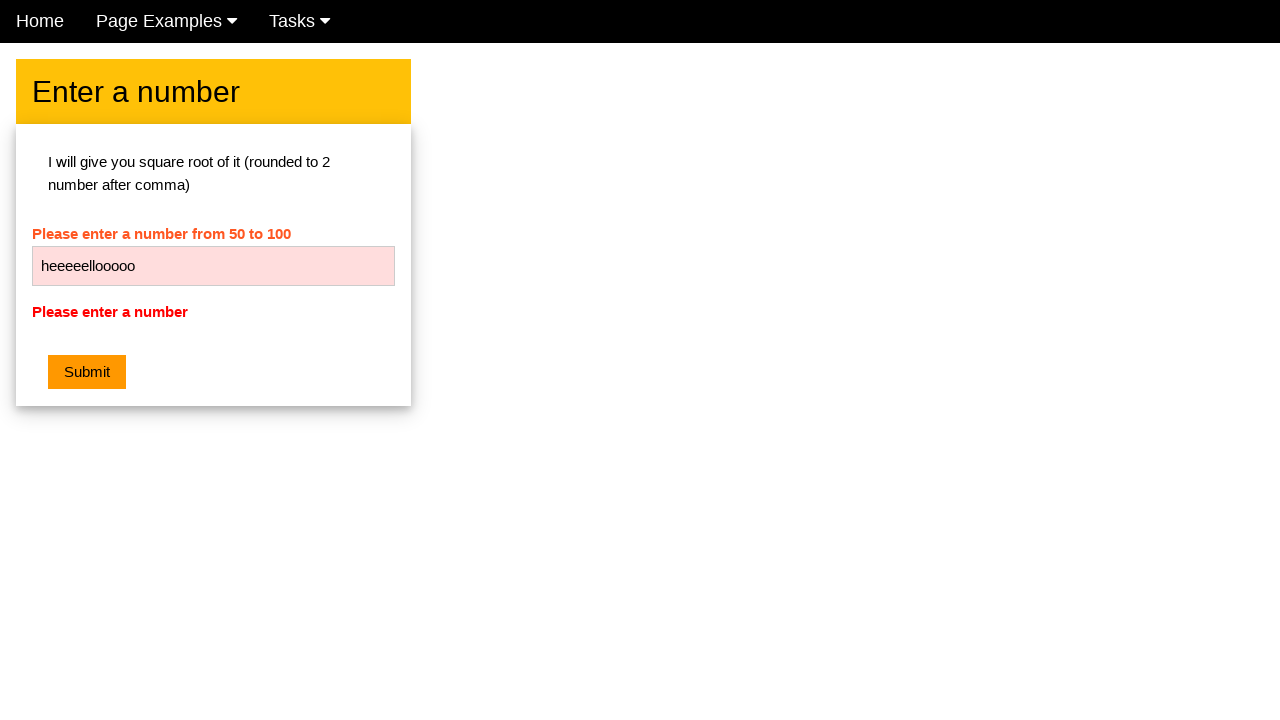

Verified error message displays 'Please enter a number'
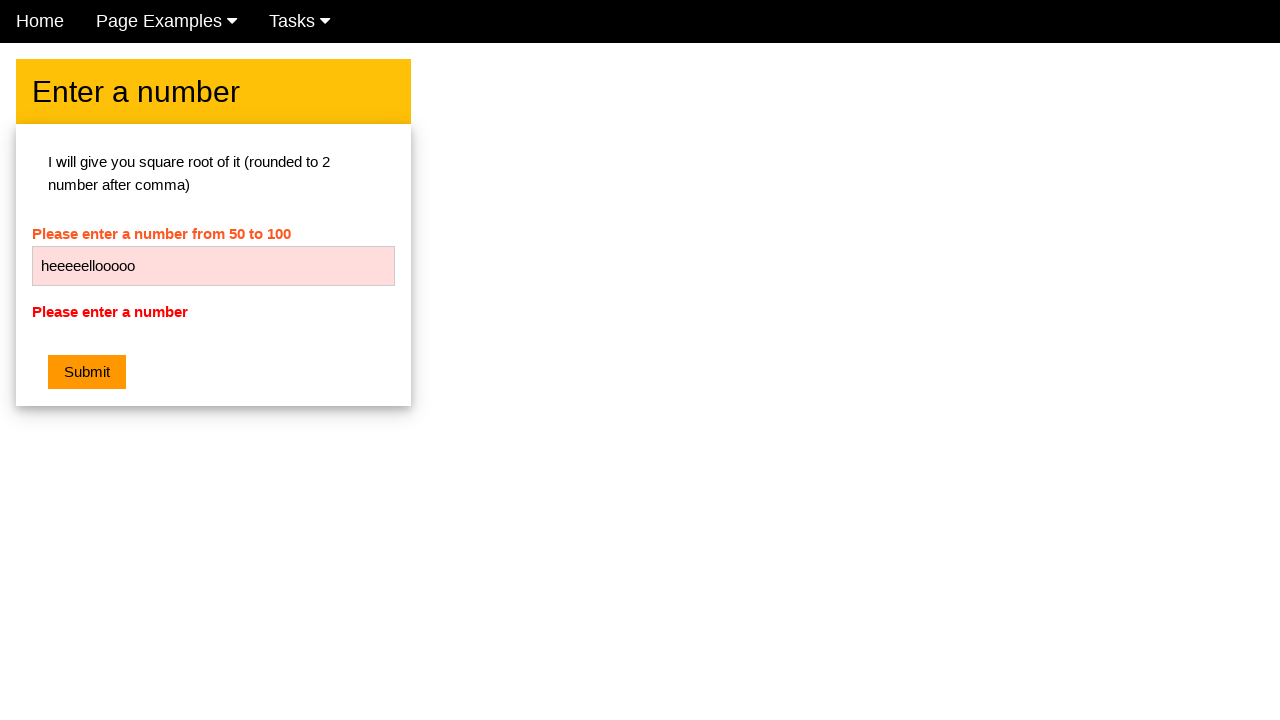

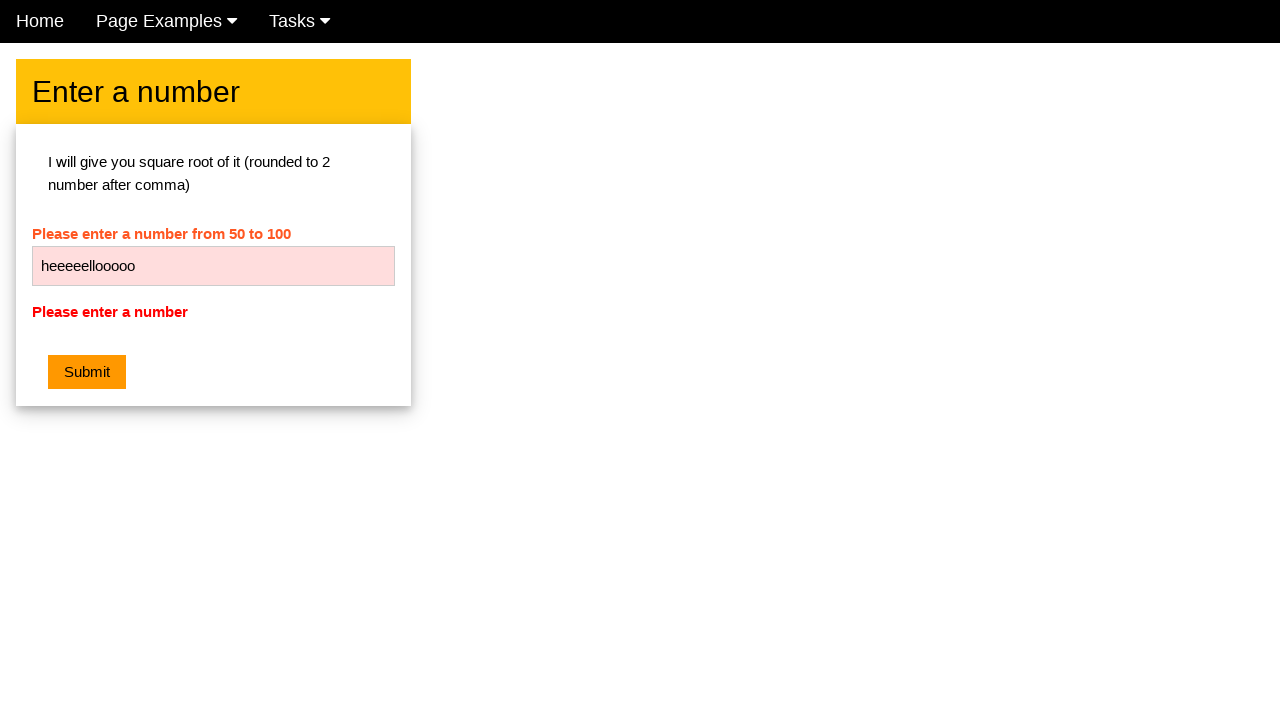